Tests the Python.org website search functionality by entering a search query and submitting the form

Starting URL: https://www.python.org/

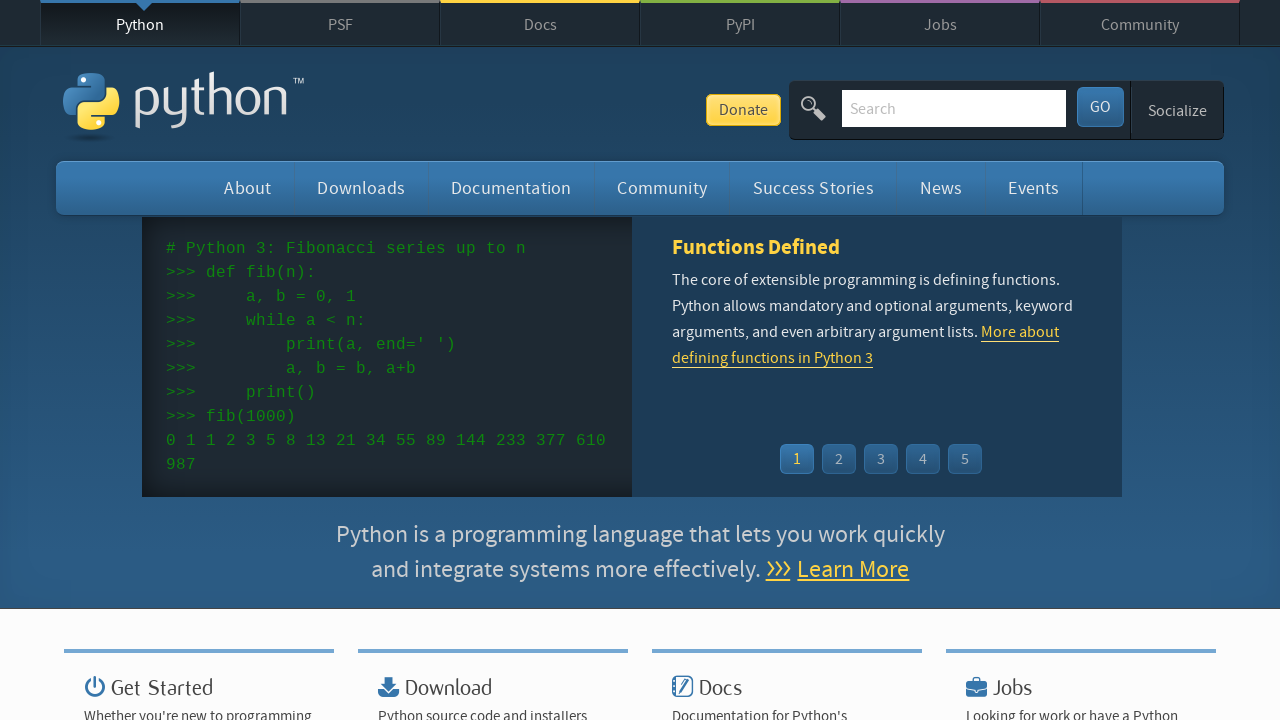

Filled search box with 'chromedriver' query on input[name='q']
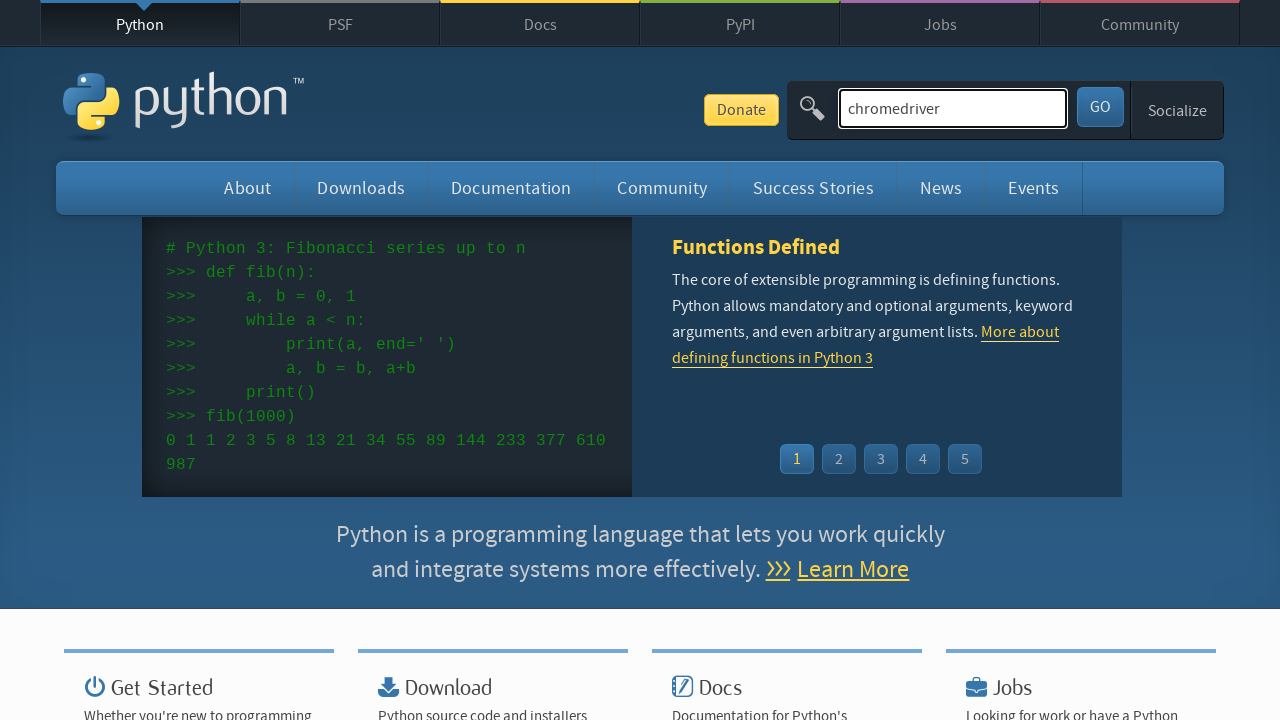

Submitted search form by pressing Enter on input[name='q']
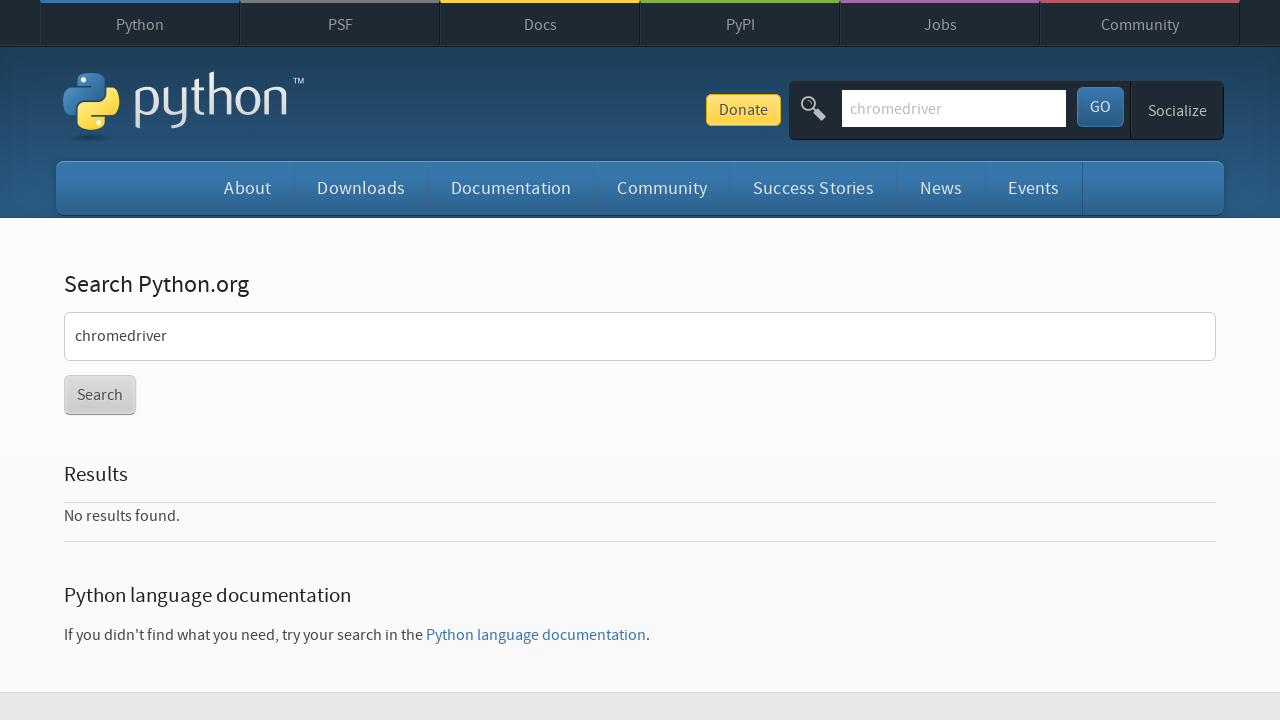

Waited for search results page to load (networkidle)
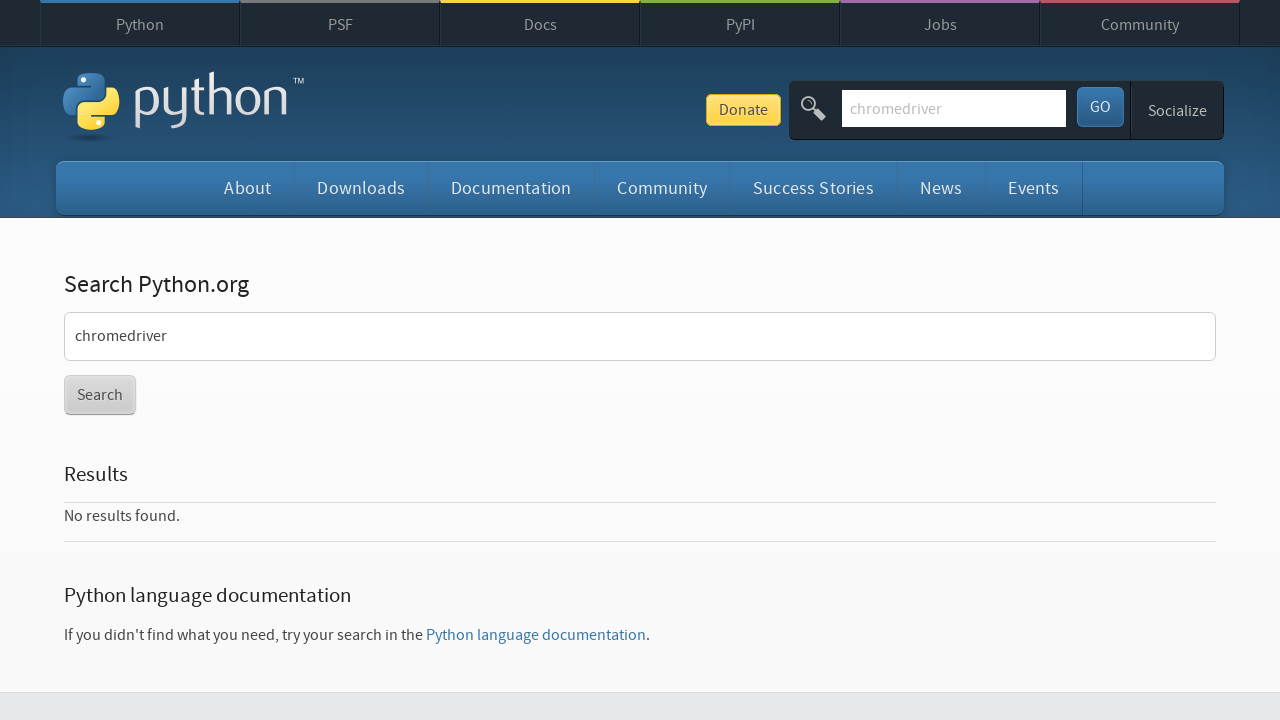

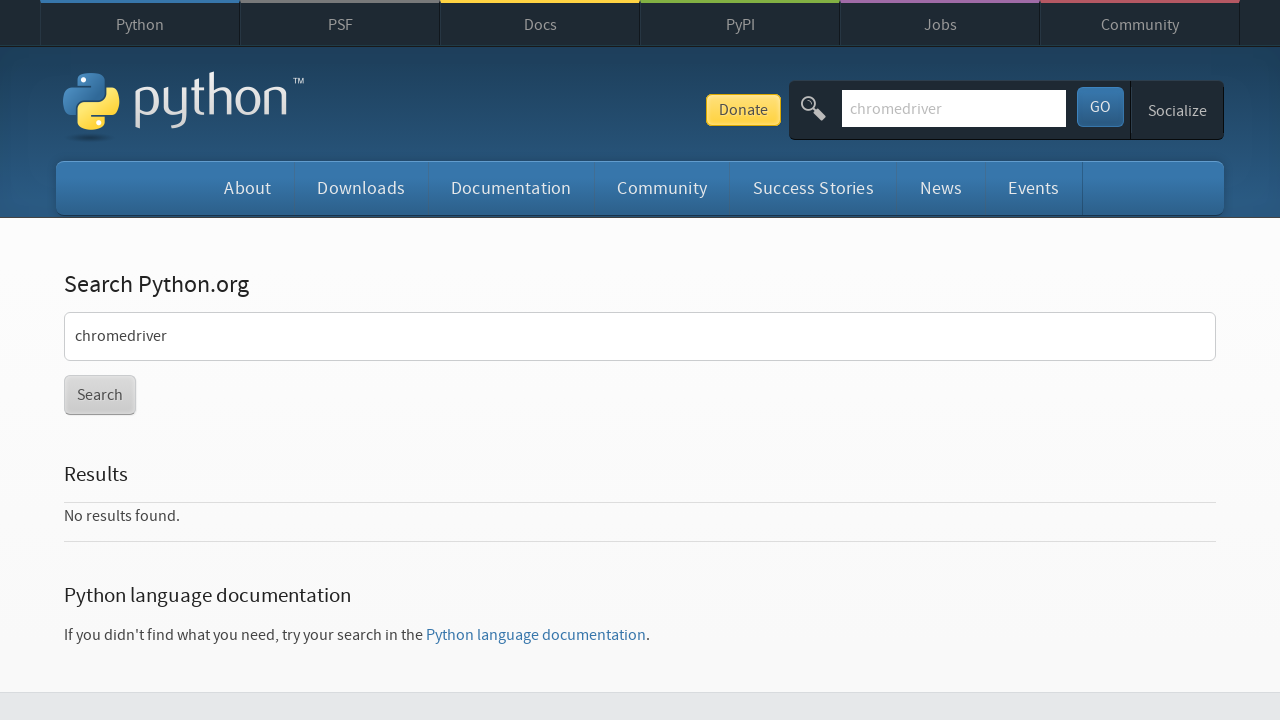